Tests double-click functionality by performing a double-click action on a button element

Starting URL: https://demoqa.com/buttons

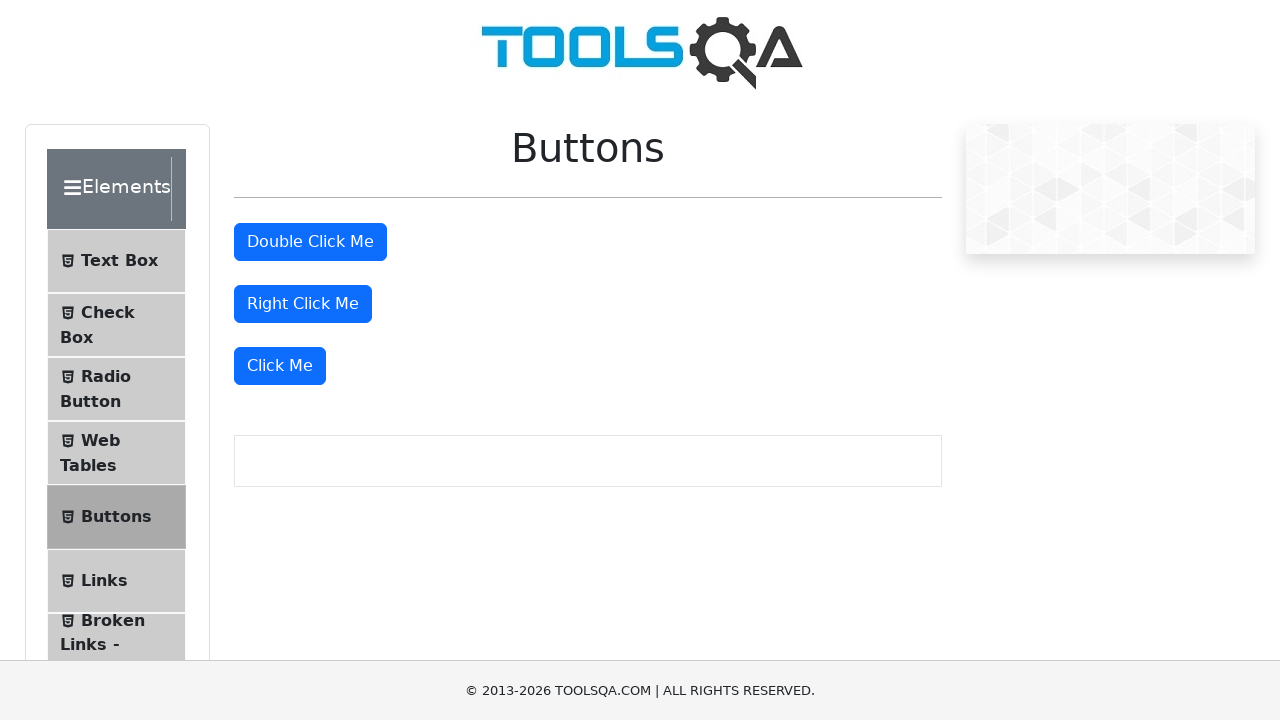

Navigated to DemoQA buttons page
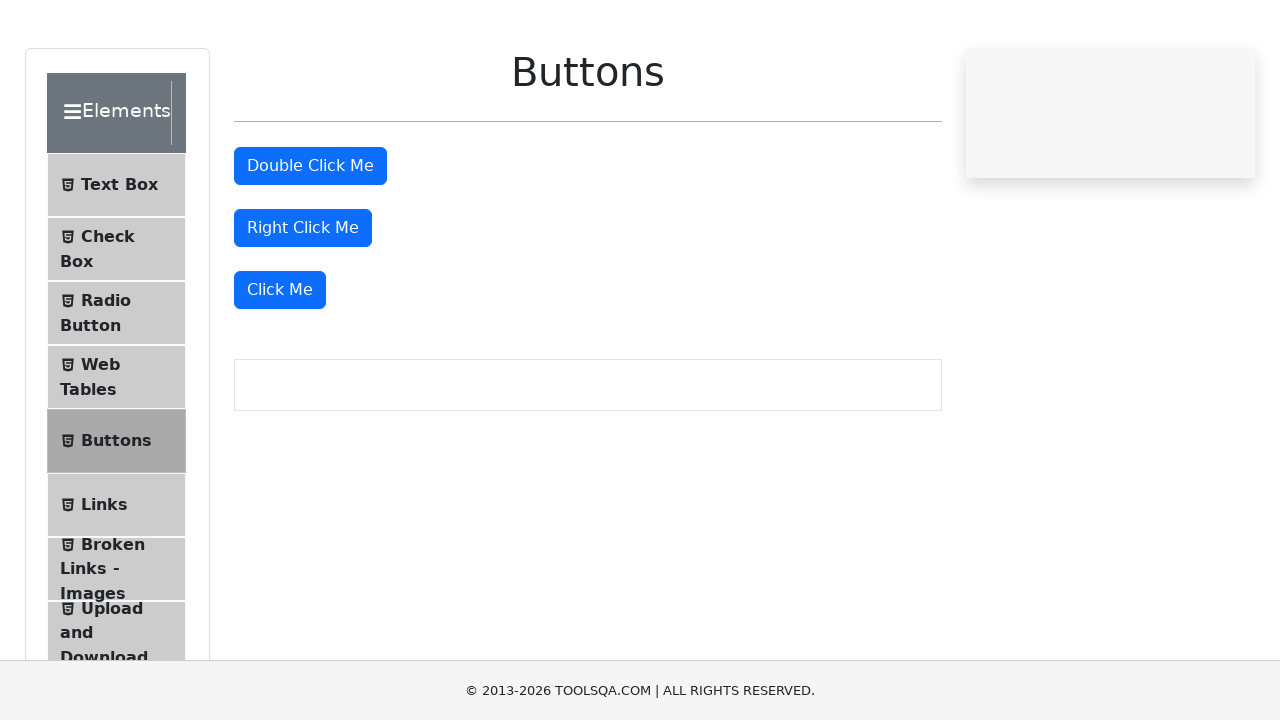

Double-clicked the double click button at (310, 242) on button#doubleClickBtn
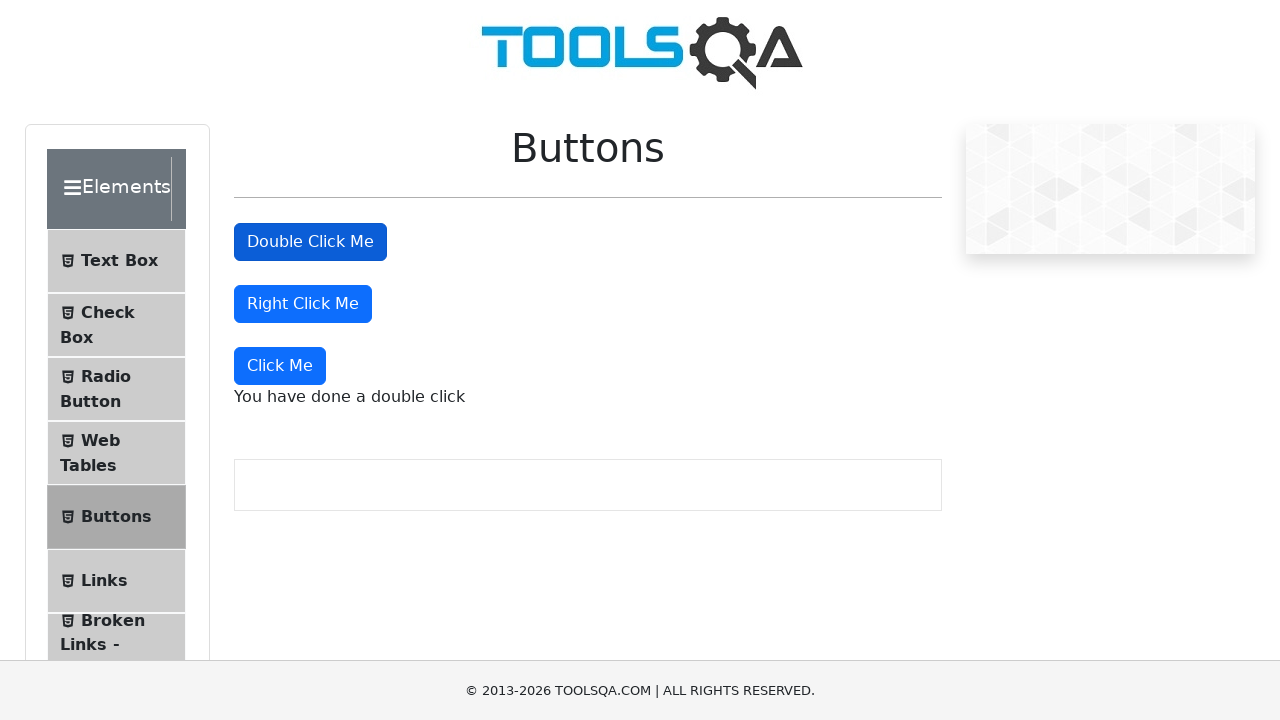

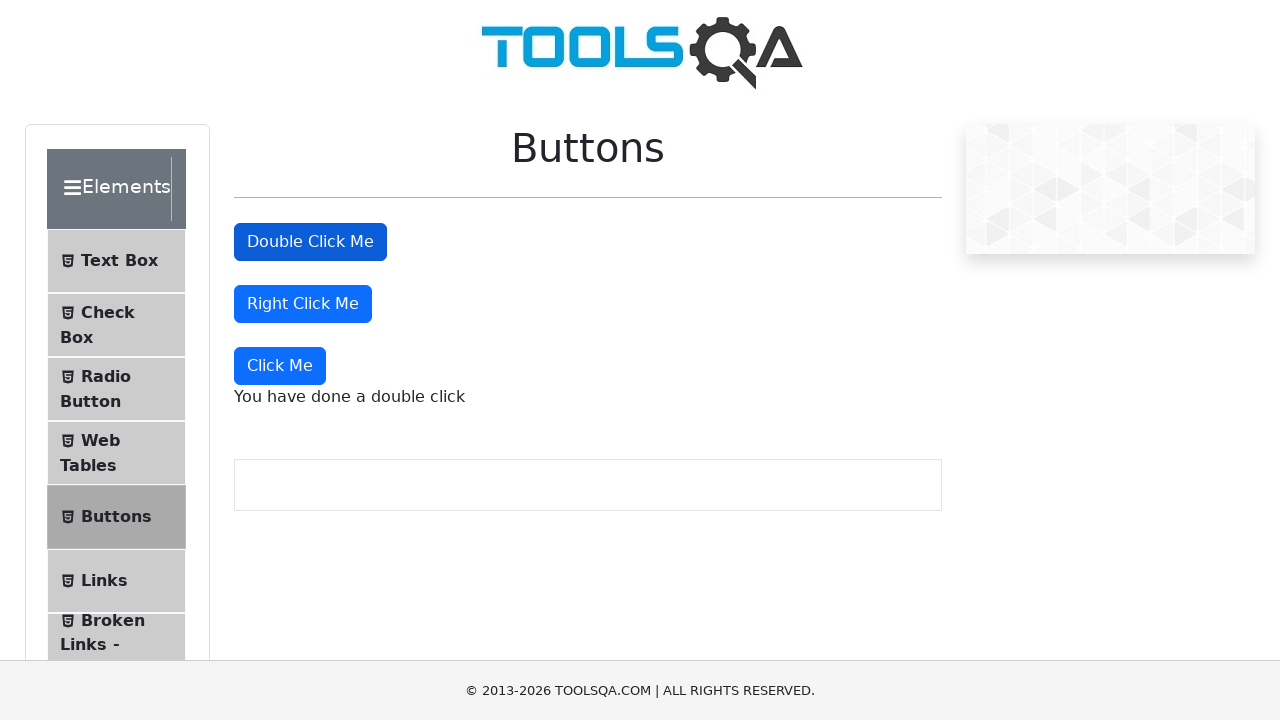